Tests hover functionality by hovering over the first avatar image and verifying that the caption/additional information becomes visible.

Starting URL: http://the-internet.herokuapp.com/hovers

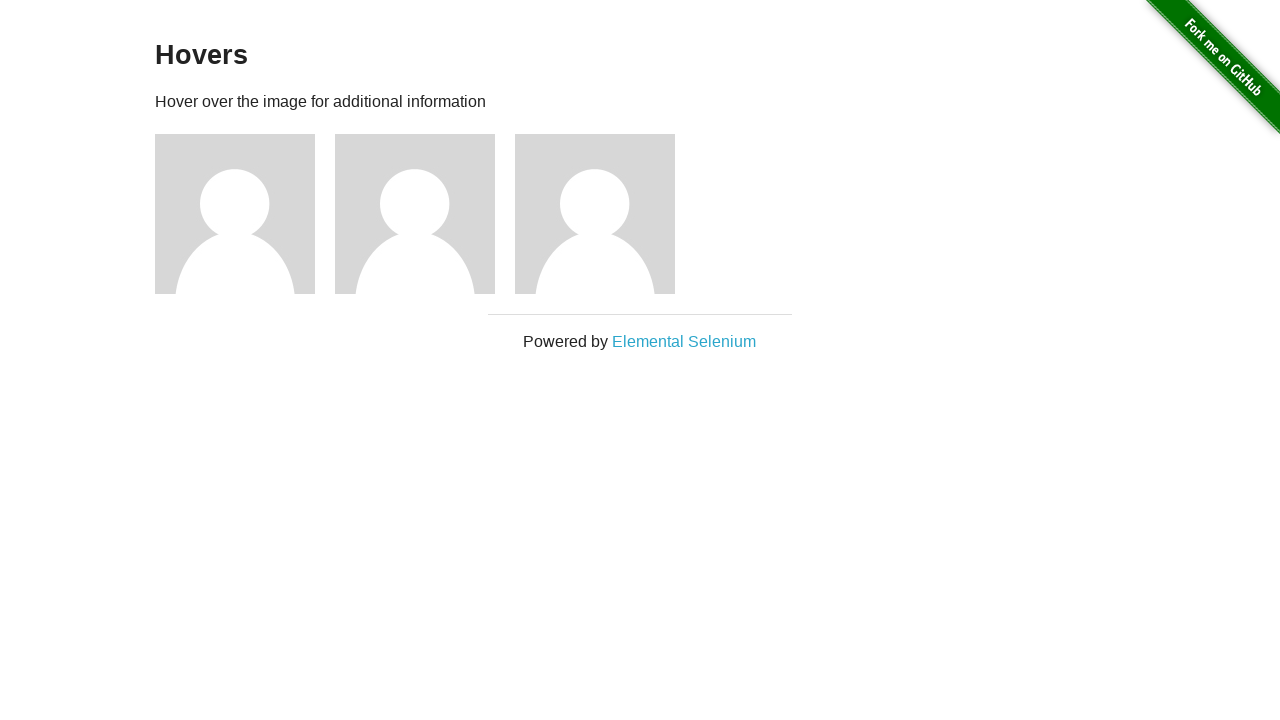

Navigated to hovers page
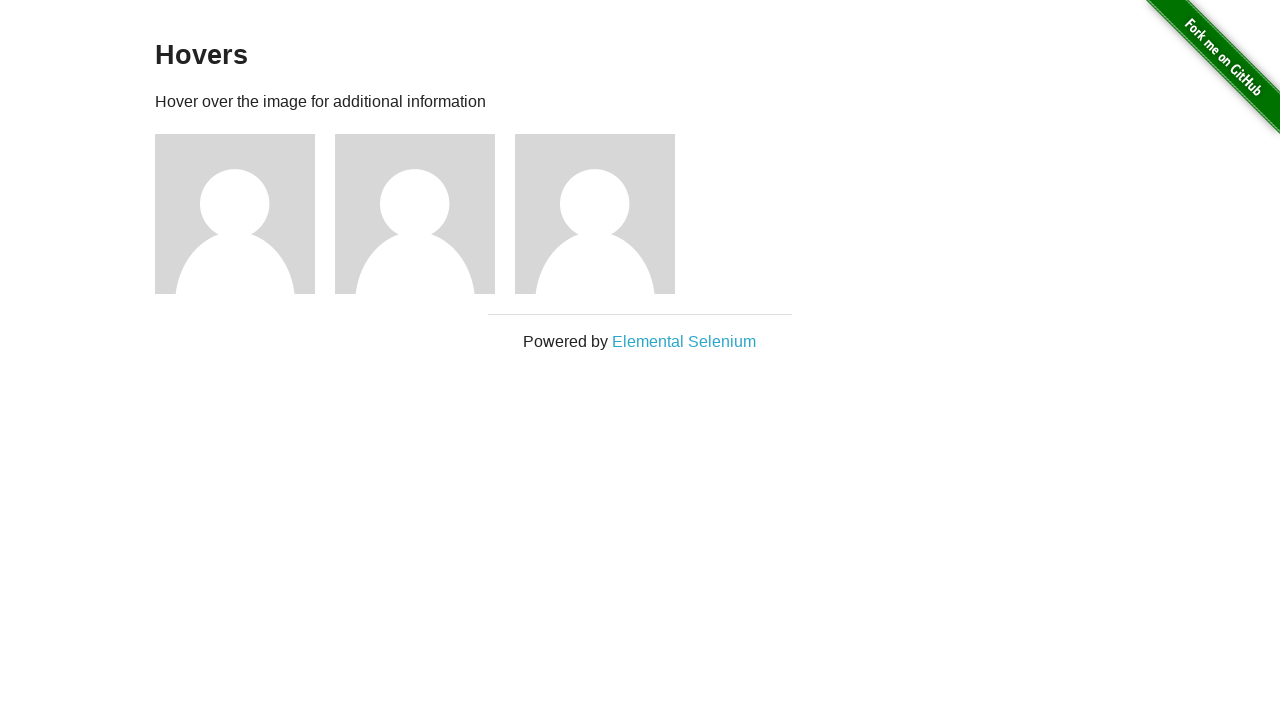

Located the first avatar figure element
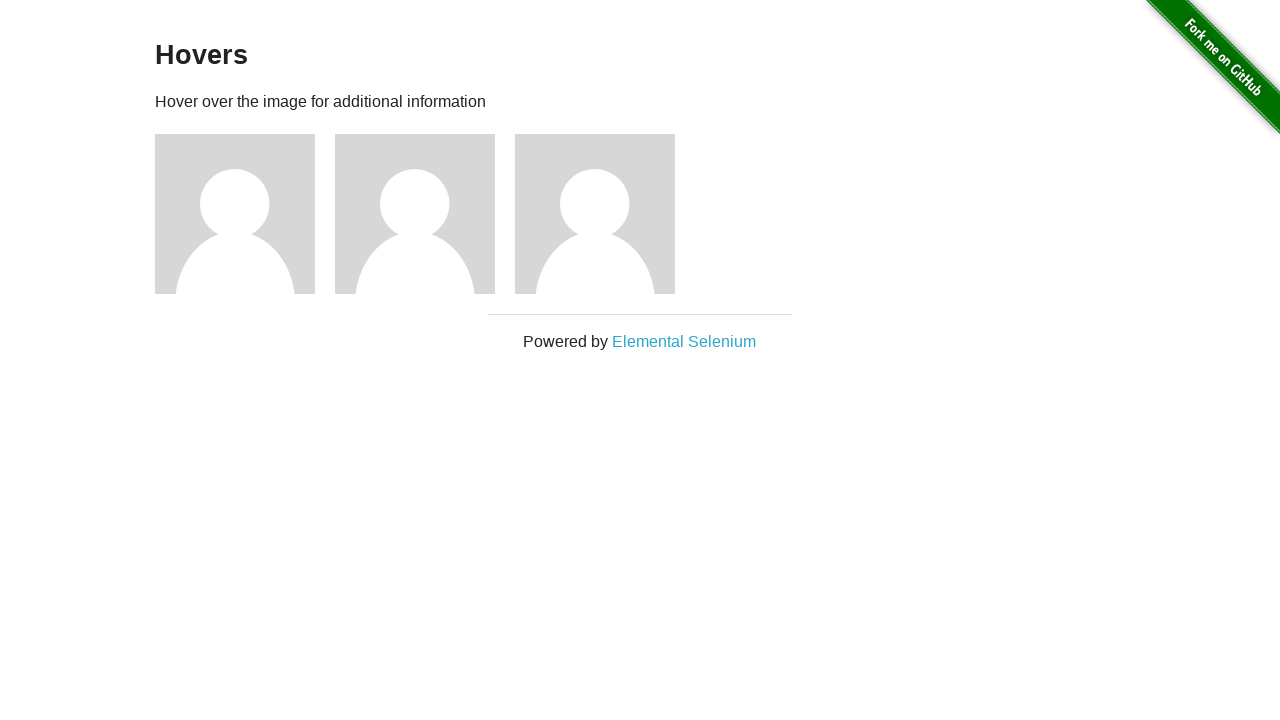

Hovered over the first avatar image at (245, 214) on .figure >> nth=0
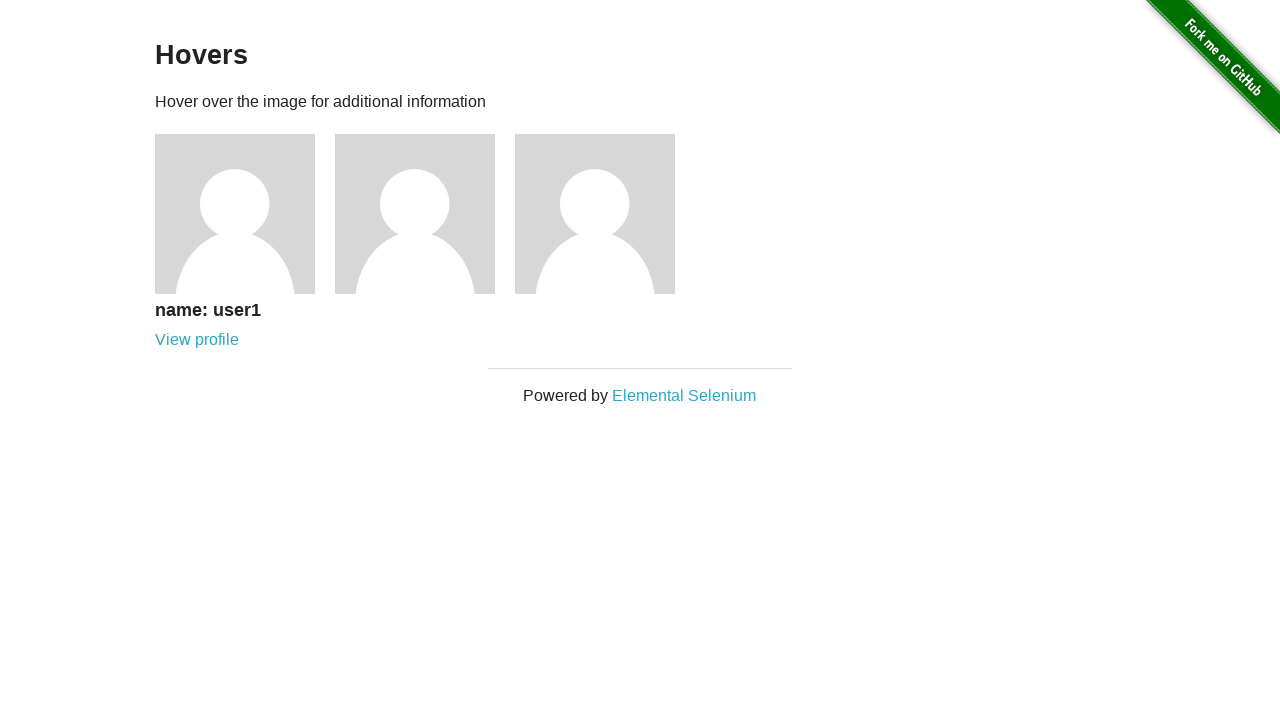

Located the caption element
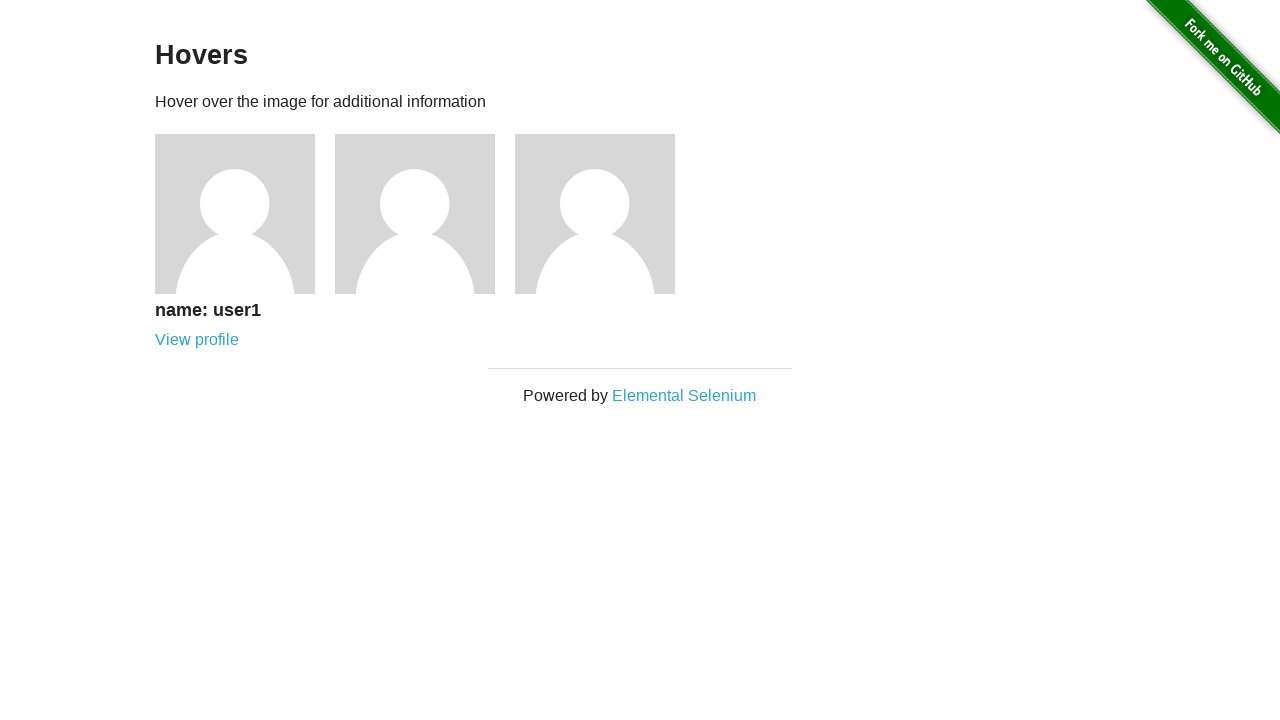

Verified that the caption is now visible after hovering
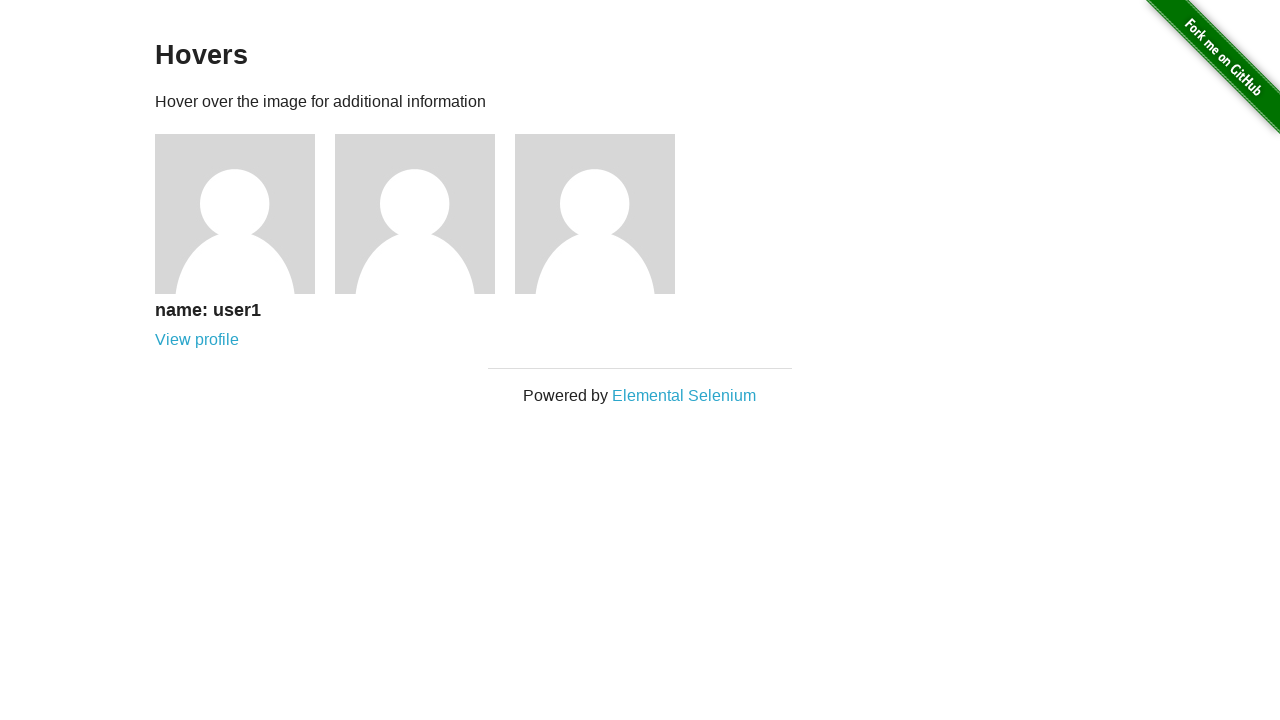

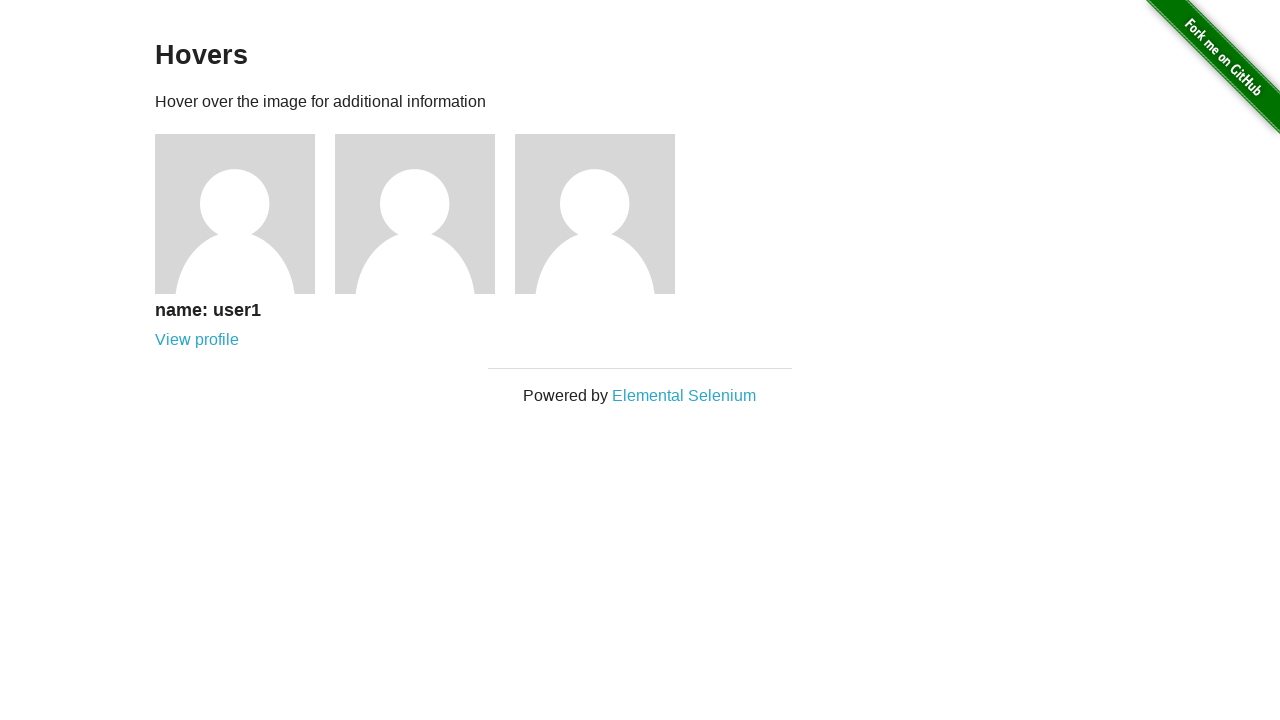